Tests DOM element interactions including filling text and password inputs, clicking submit button, and handling checkboxes within an iframe on W3Schools tryit editor

Starting URL: https://www.w3schools.com/html/tryit.asp?filename=tryhtml_input_password

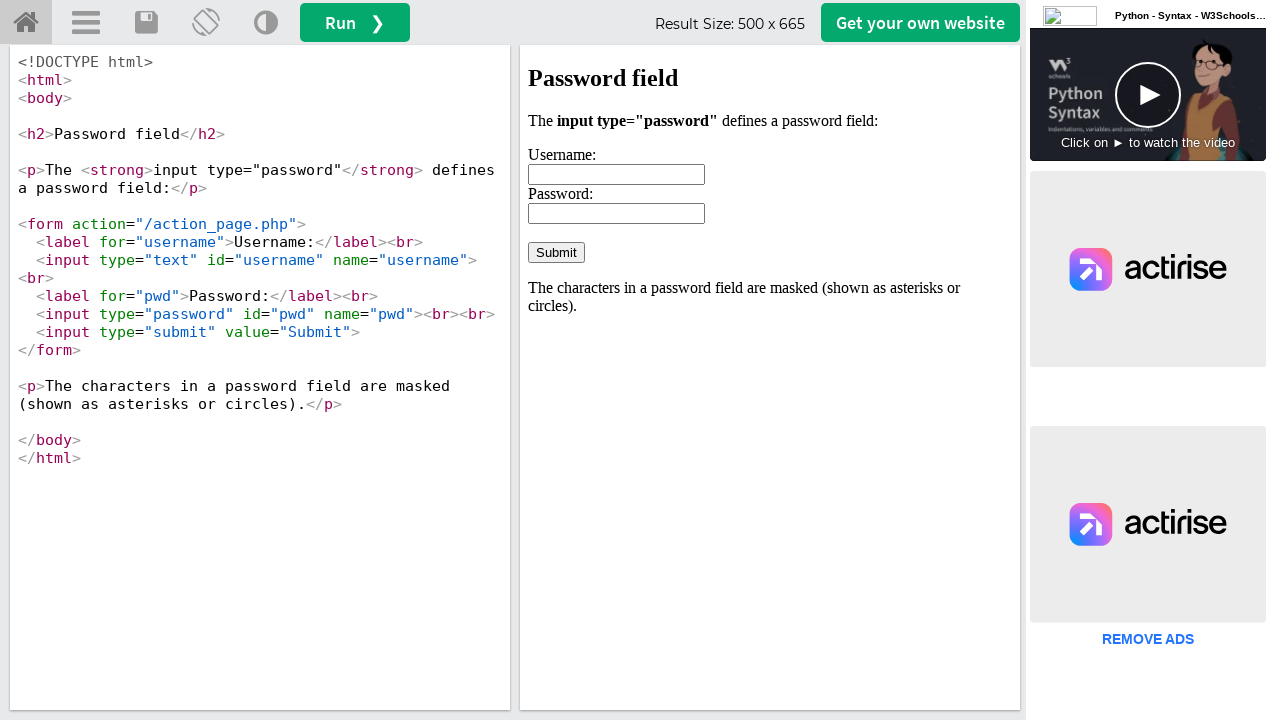

Located iframe #iframeResult containing the form
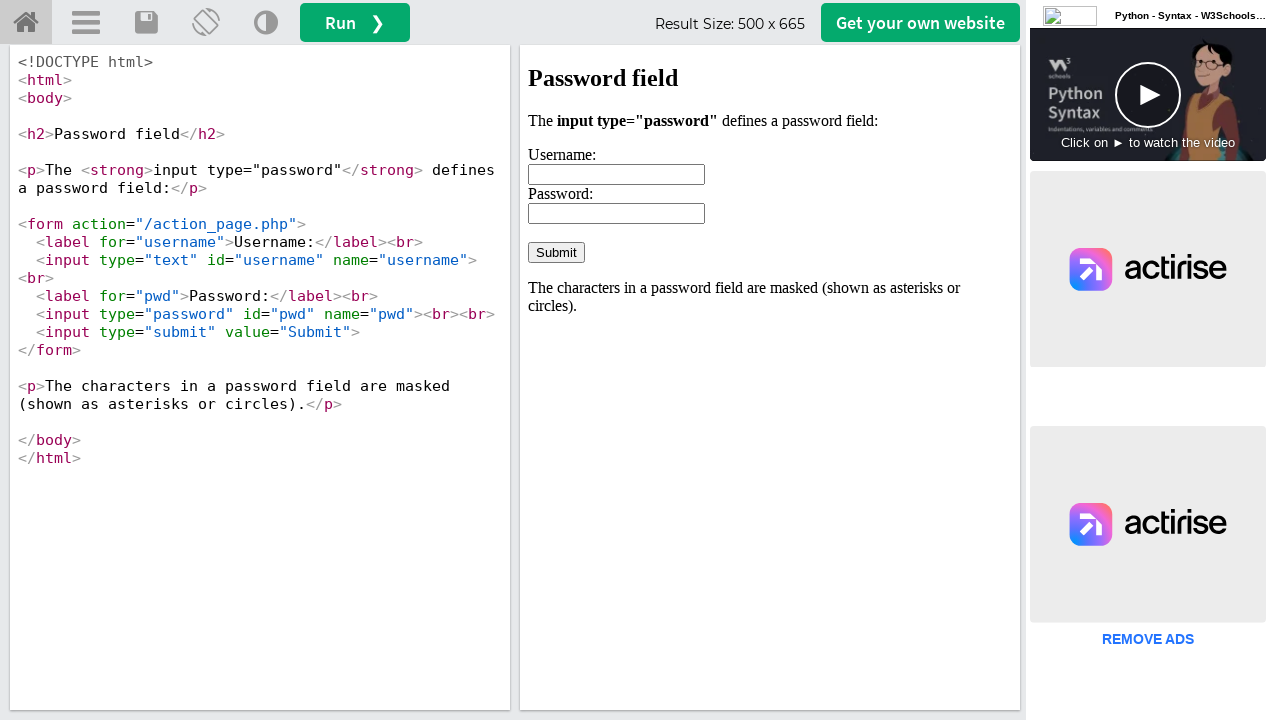

Filled text input field with 'Selenium WebDriver' on #iframeResult >> internal:control=enter-frame >> input[type='text']
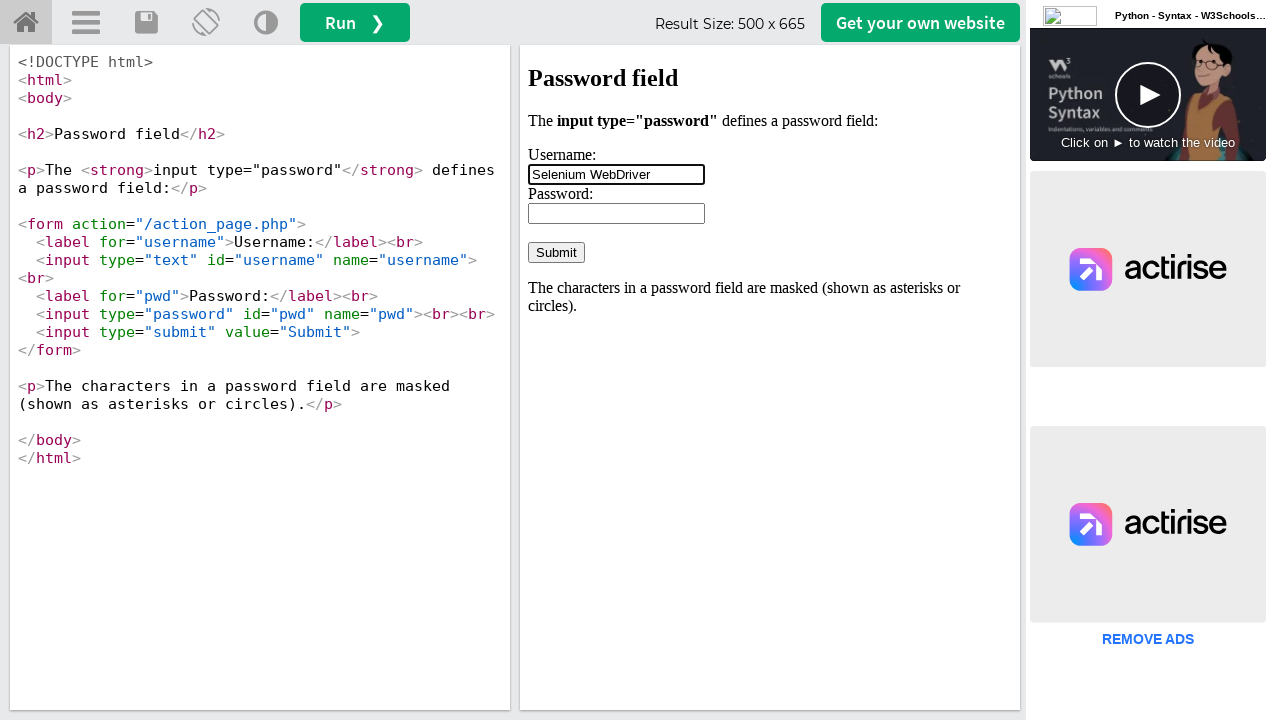

Filled password input field with 'selenium123' on #iframeResult >> internal:control=enter-frame >> input[type='password']
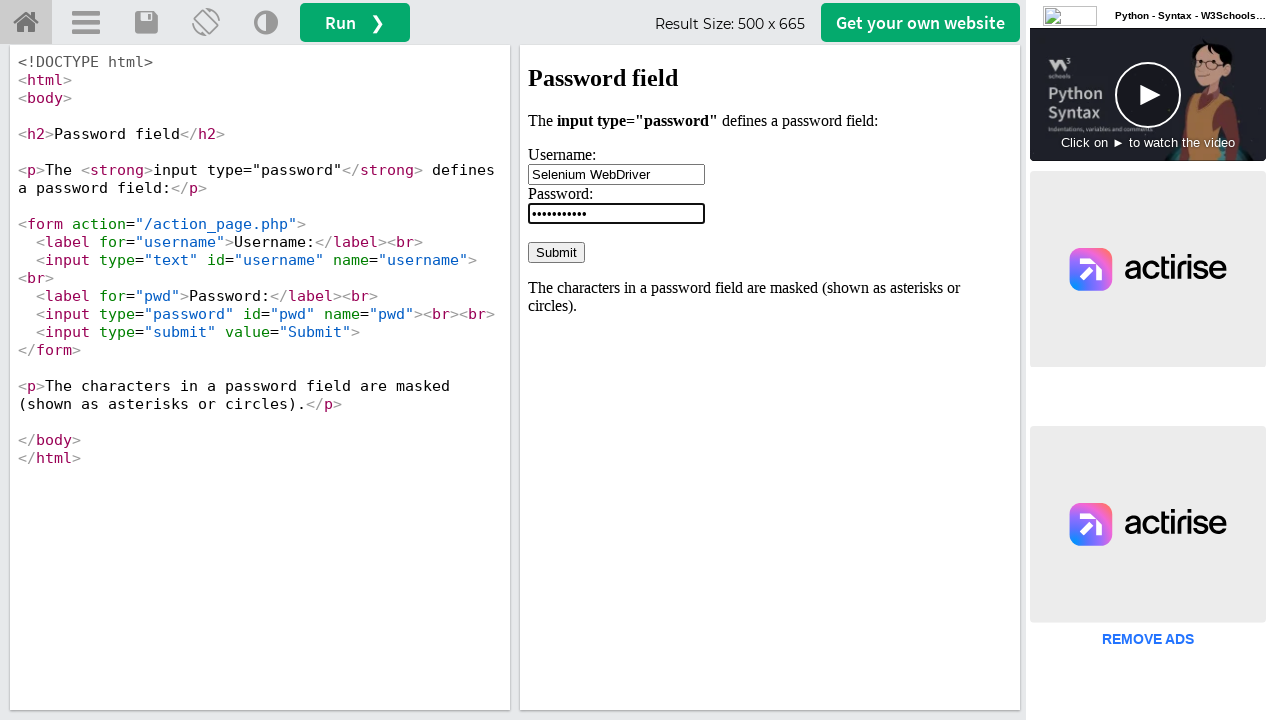

Clicked submit button to submit the form at (556, 252) on #iframeResult >> internal:control=enter-frame >> input[type='submit']
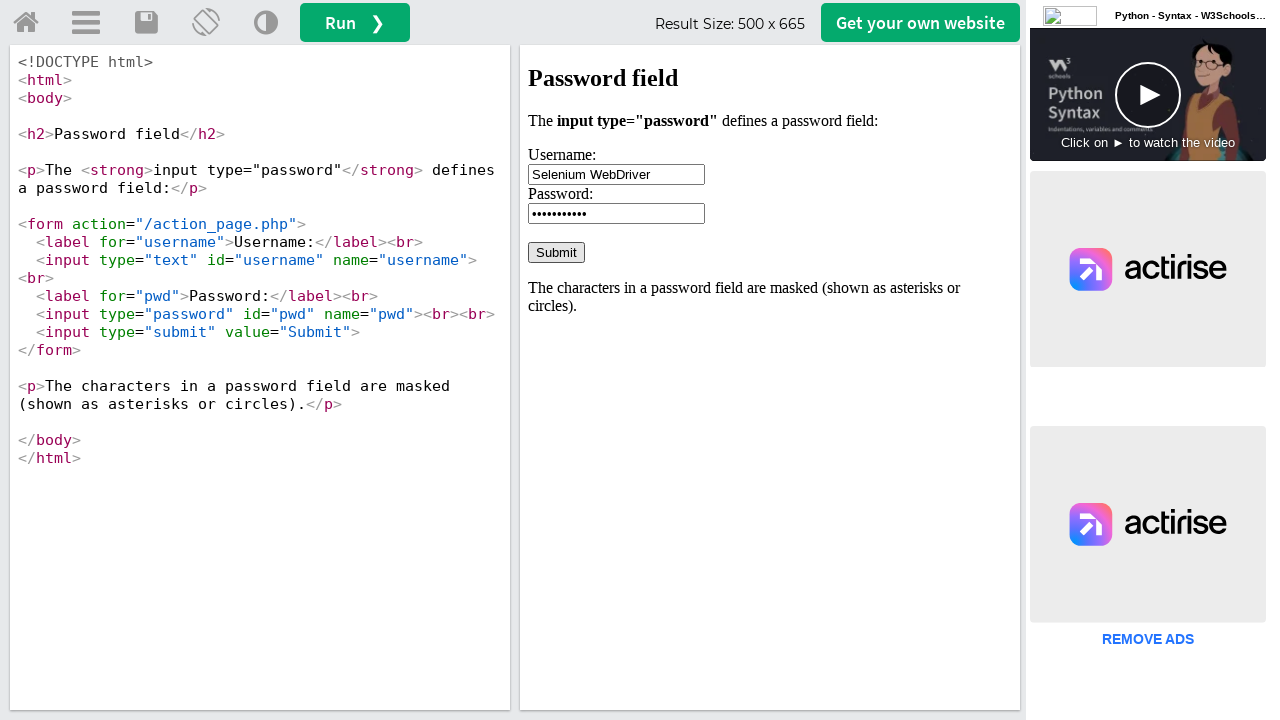

Retrieved all checkbox elements from the form
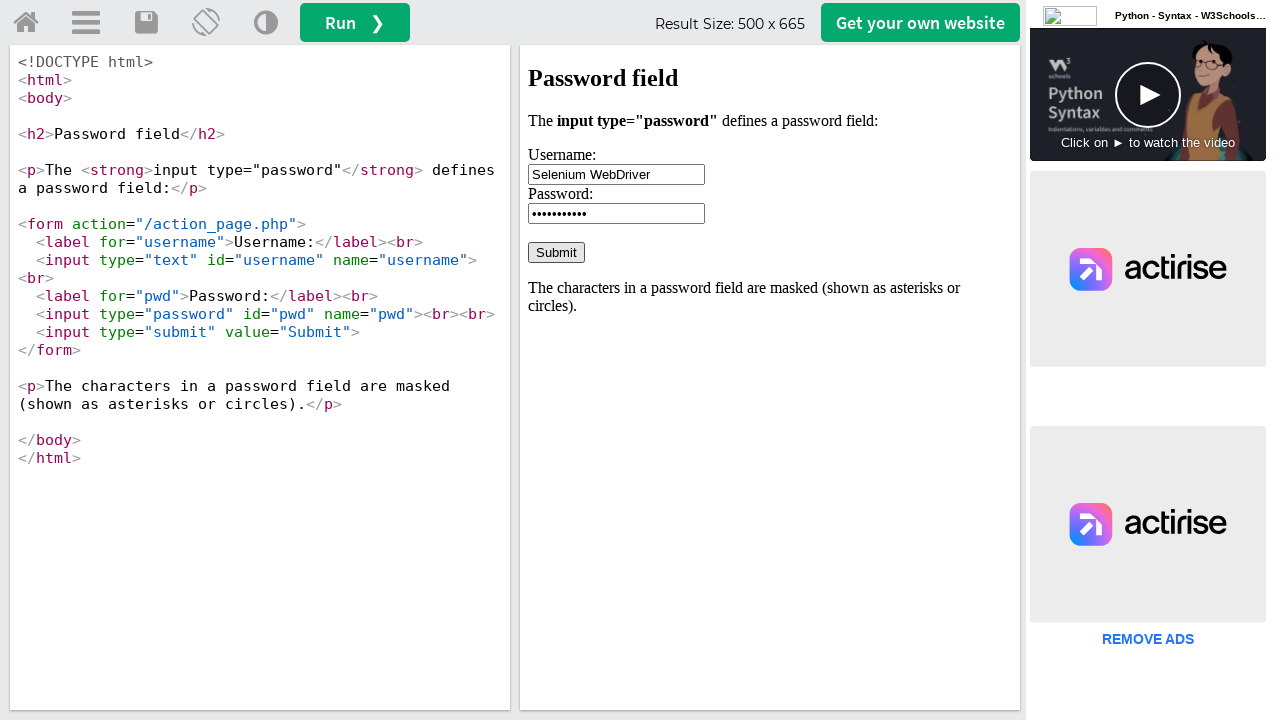

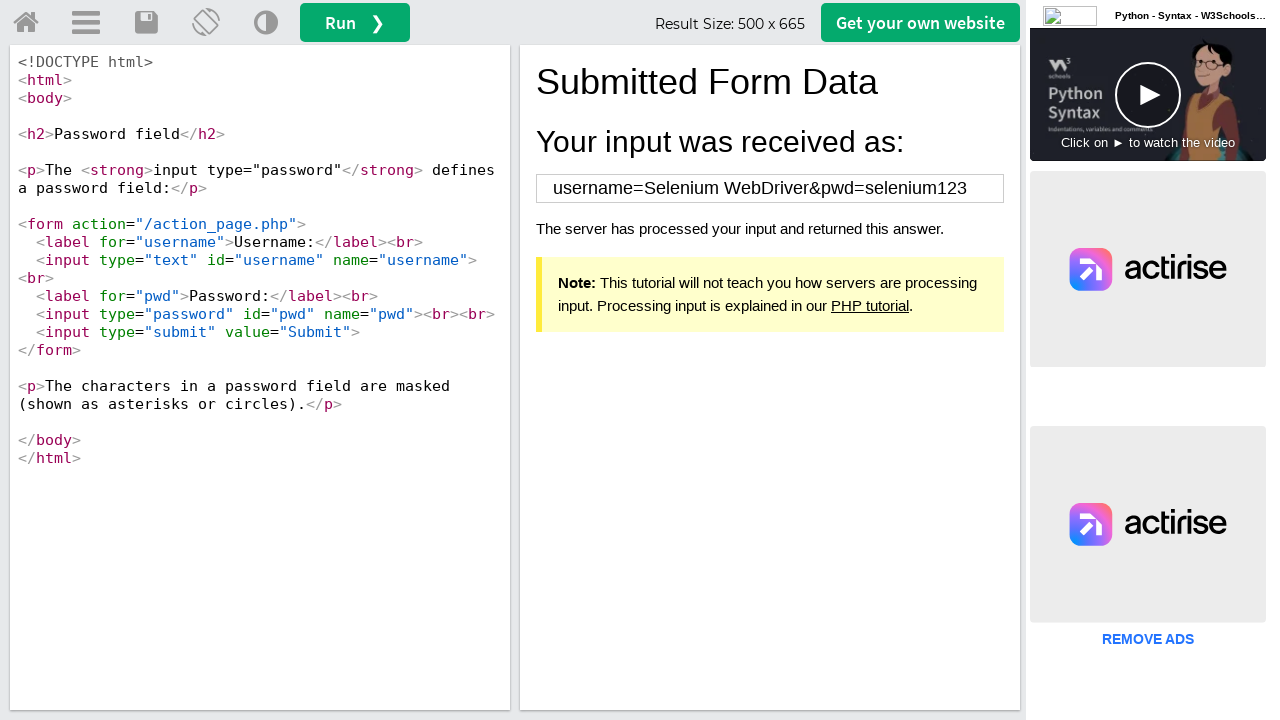